Tests that the toggle-all checkbox state updates when individual items are completed or cleared

Starting URL: https://demo.playwright.dev/todomvc

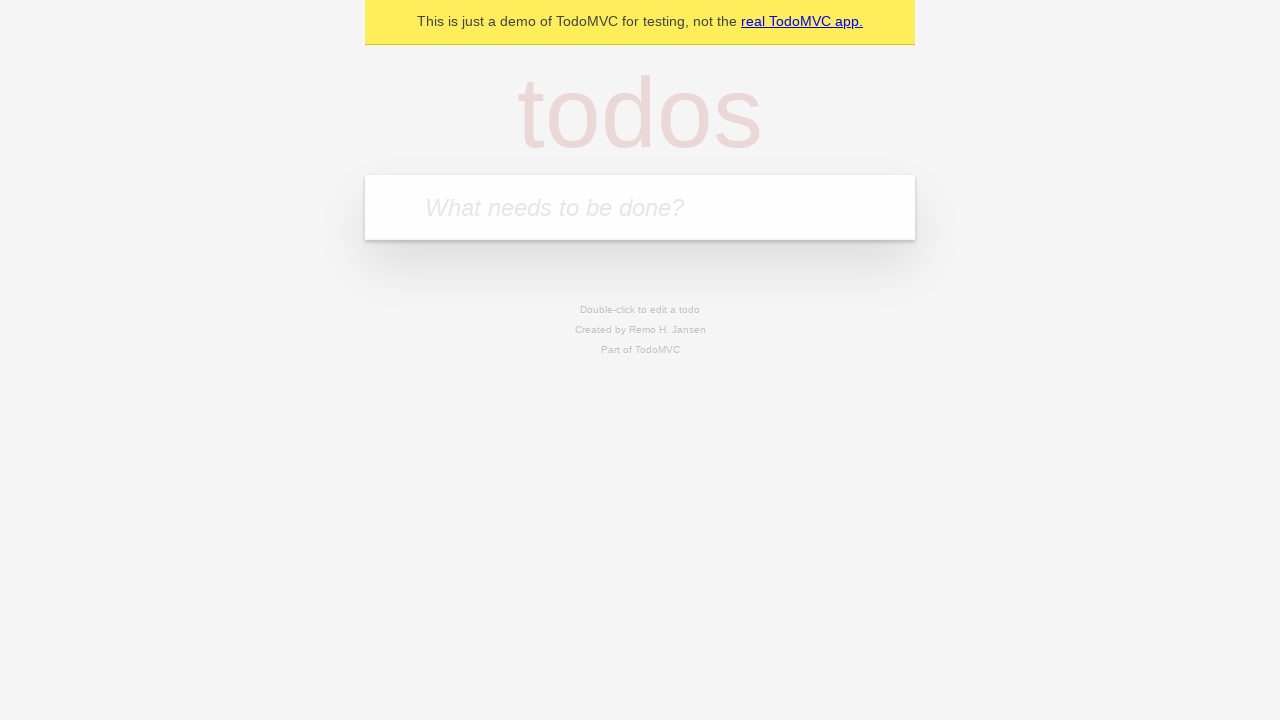

Filled new todo field with 'buy some cheese' on .new-todo
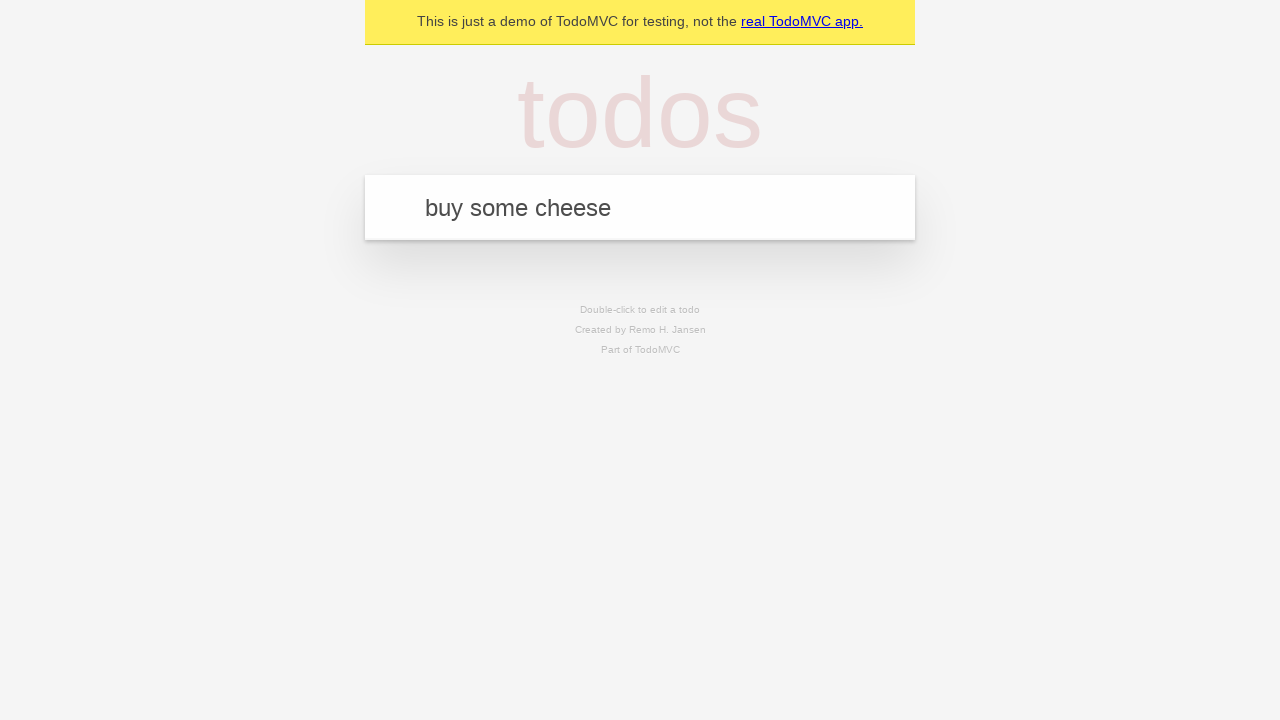

Pressed Enter to add first todo on .new-todo
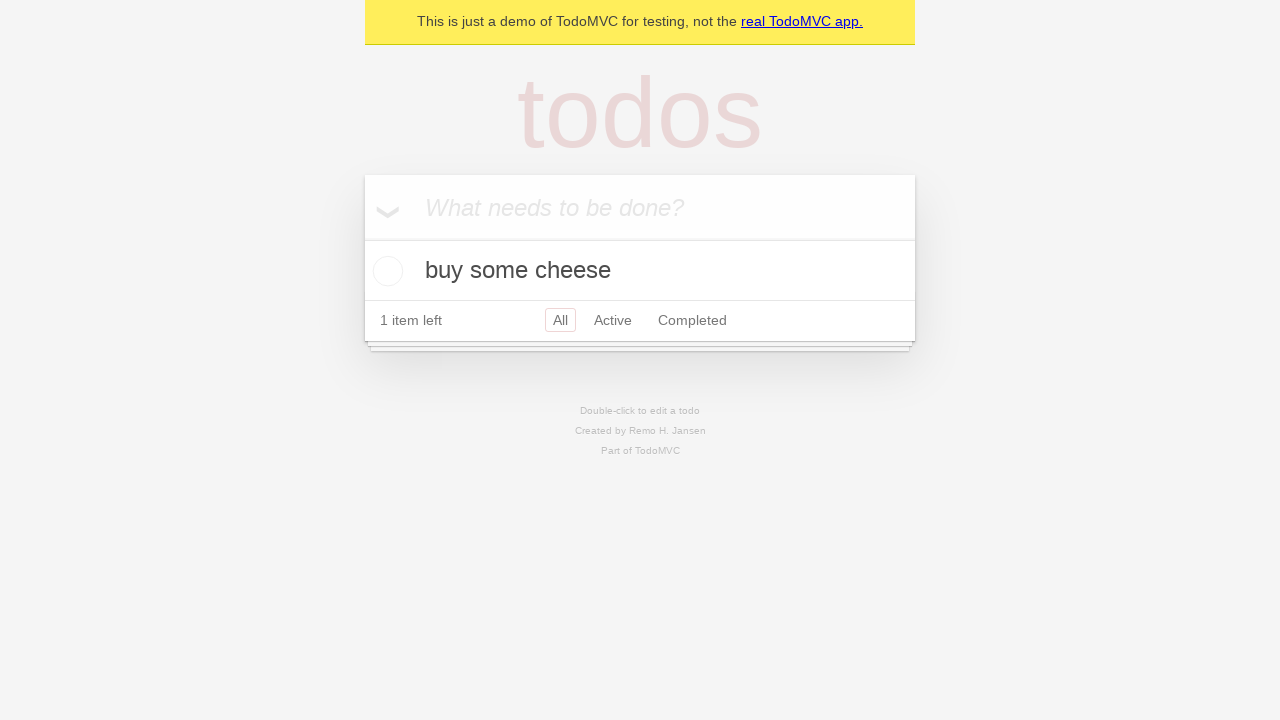

Filled new todo field with 'feed the cat' on .new-todo
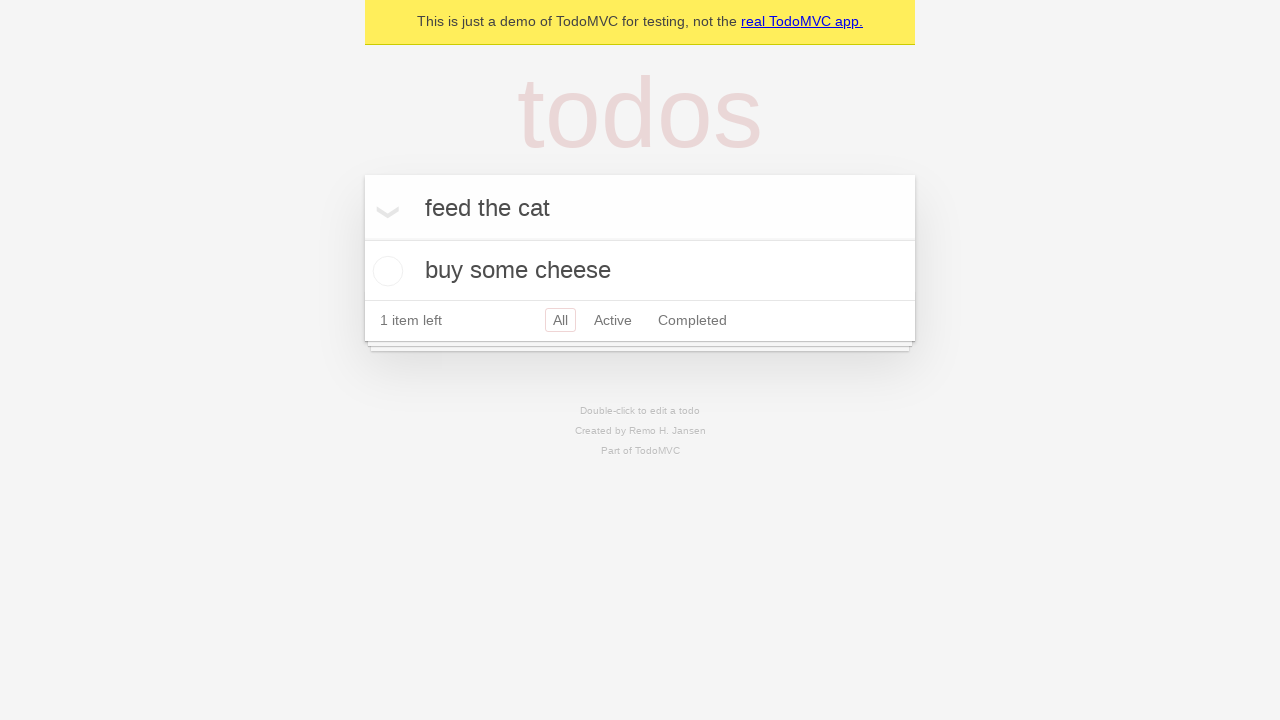

Pressed Enter to add second todo on .new-todo
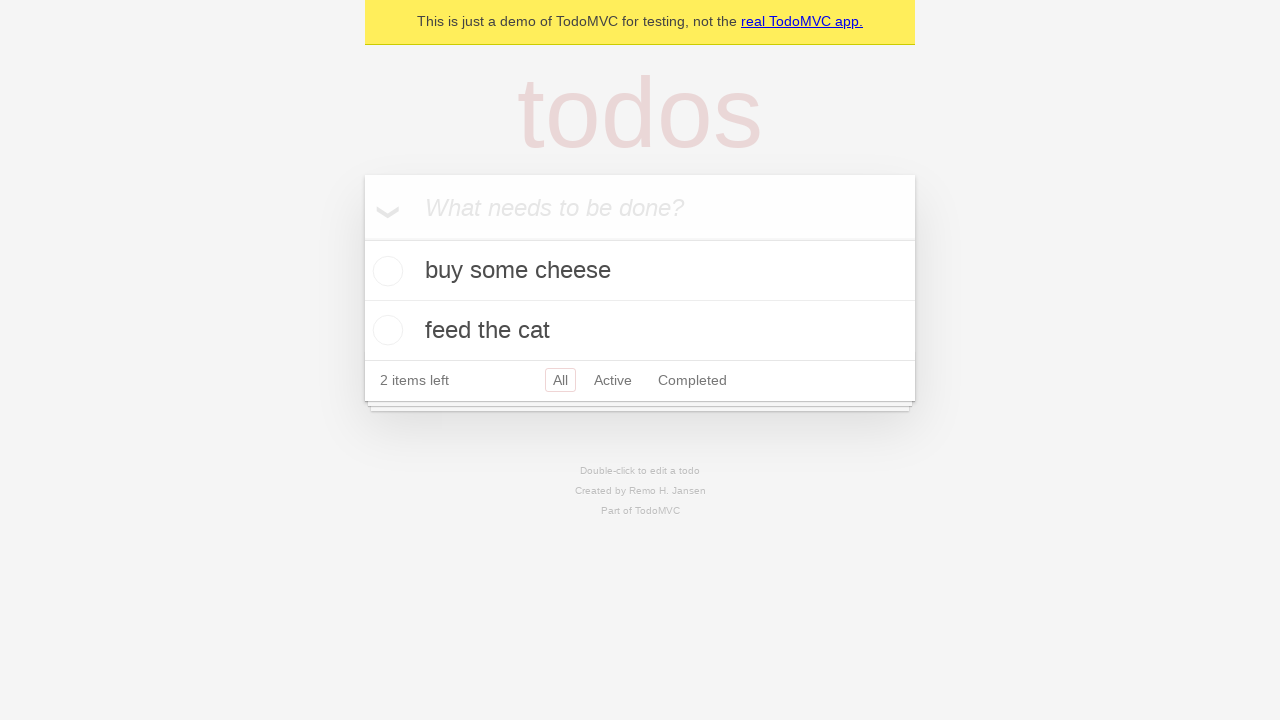

Filled new todo field with 'book a doctors appointment' on .new-todo
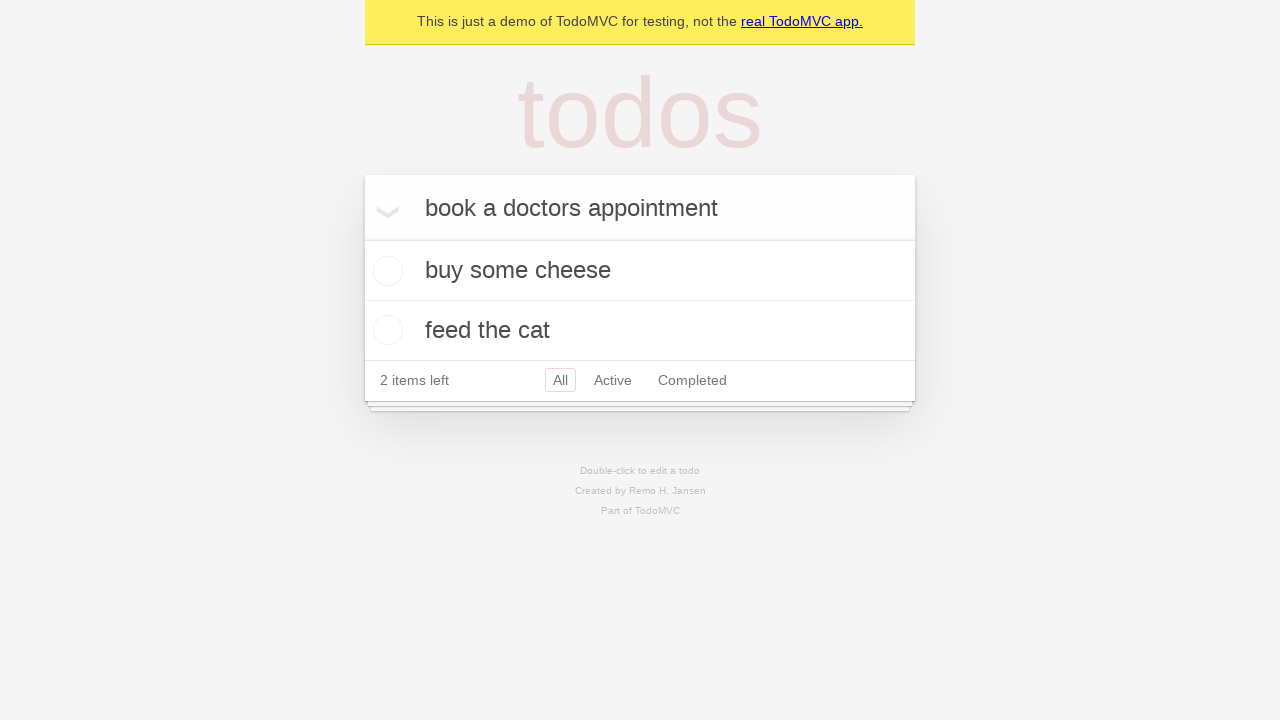

Pressed Enter to add third todo on .new-todo
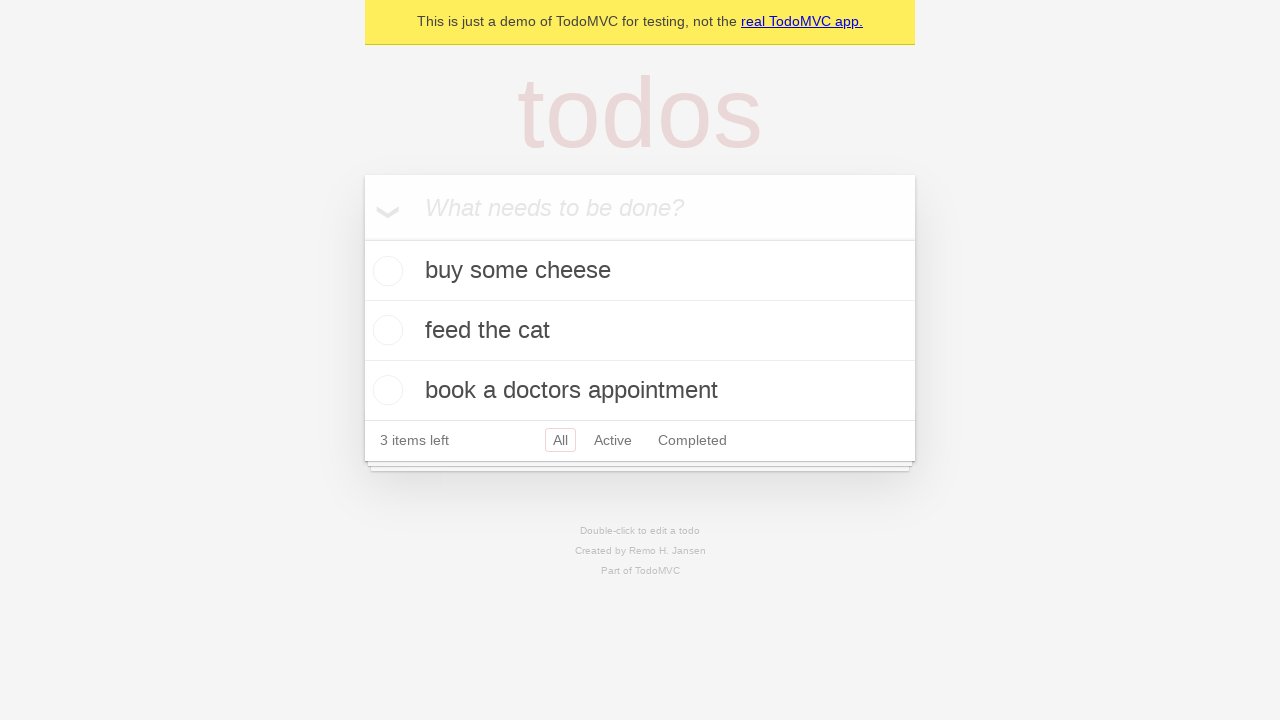

Checked the toggle-all checkbox to mark all todos as complete at (362, 238) on .toggle-all
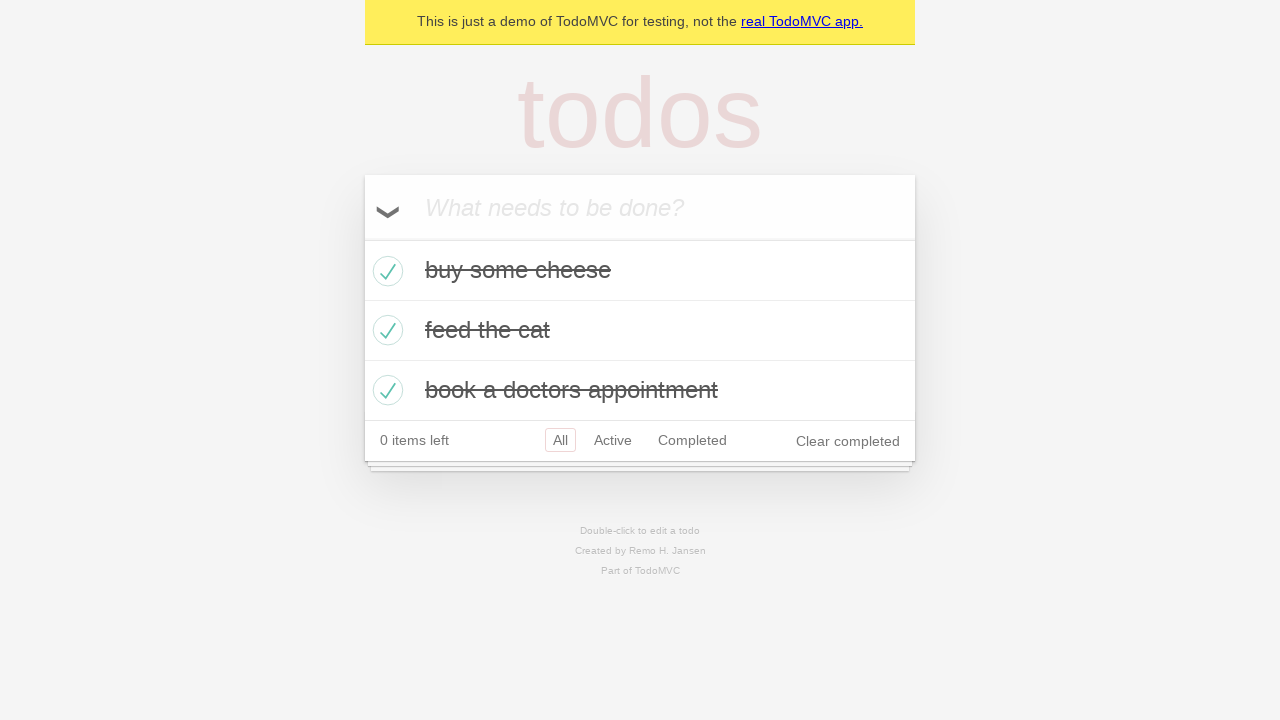

Located first todo item
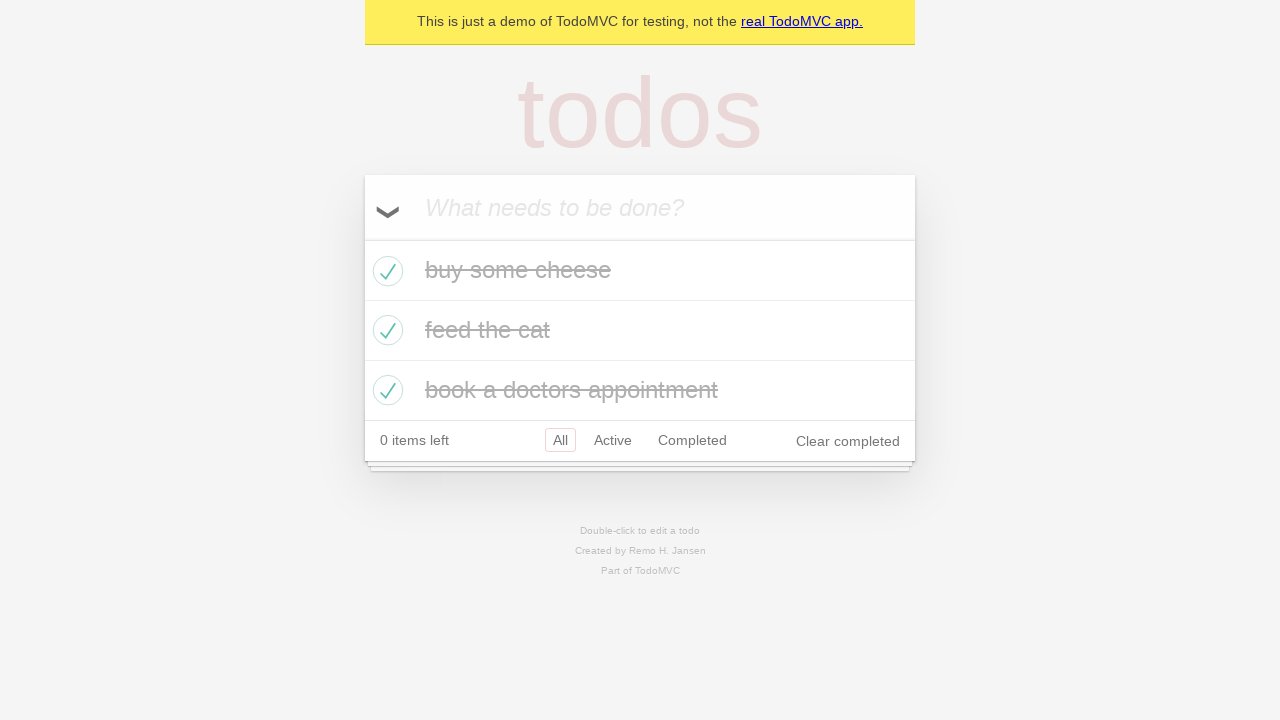

Unchecked first todo to mark it as incomplete at (385, 271) on .todo-list li >> nth=0 >> .toggle
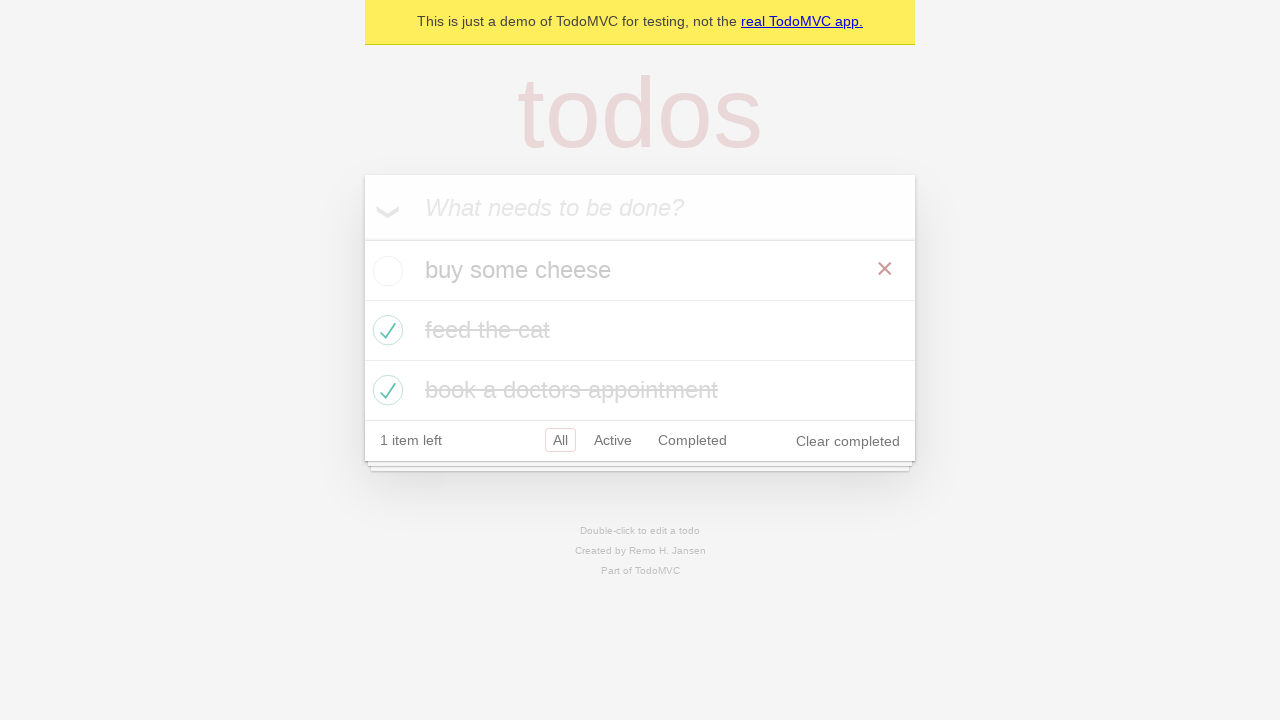

Checked first todo again to mark it as complete at (385, 271) on .todo-list li >> nth=0 >> .toggle
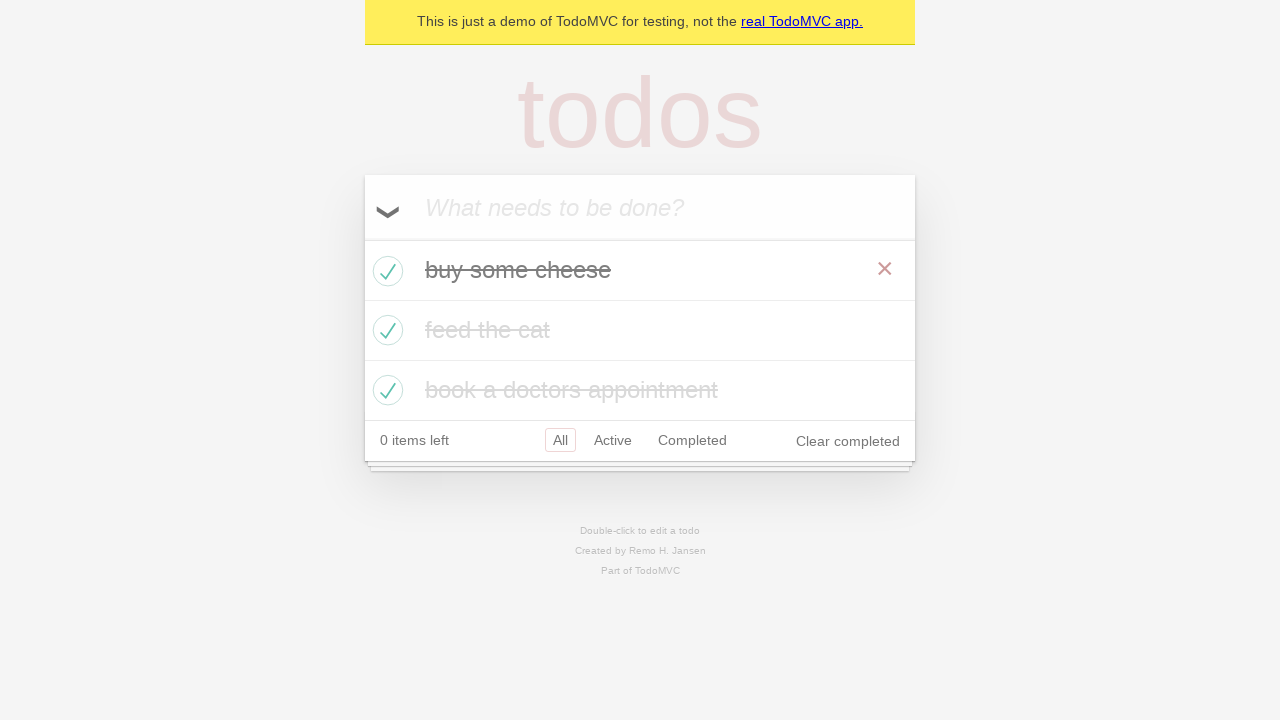

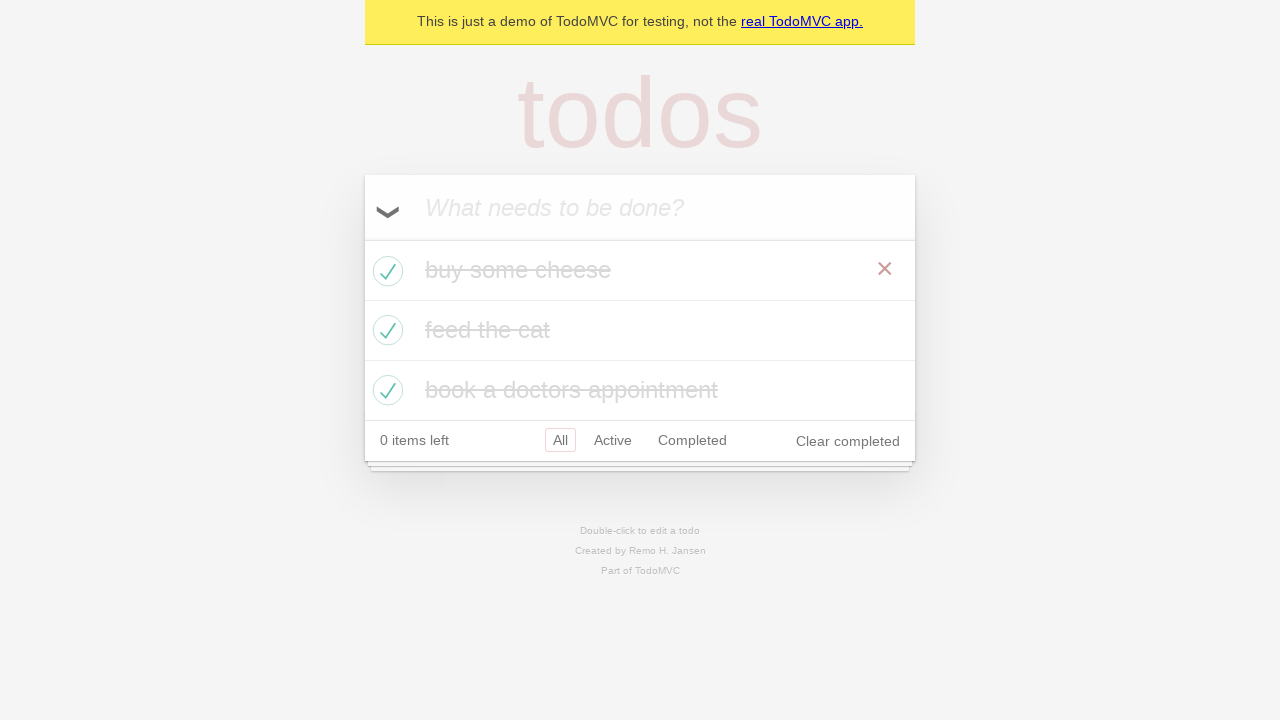